Tests link navigation by iterating through all links in a specific section, clicking each one, verifying navigation works, and then navigating back to repeat for the next link.

Starting URL: https://omayo.blogspot.com/

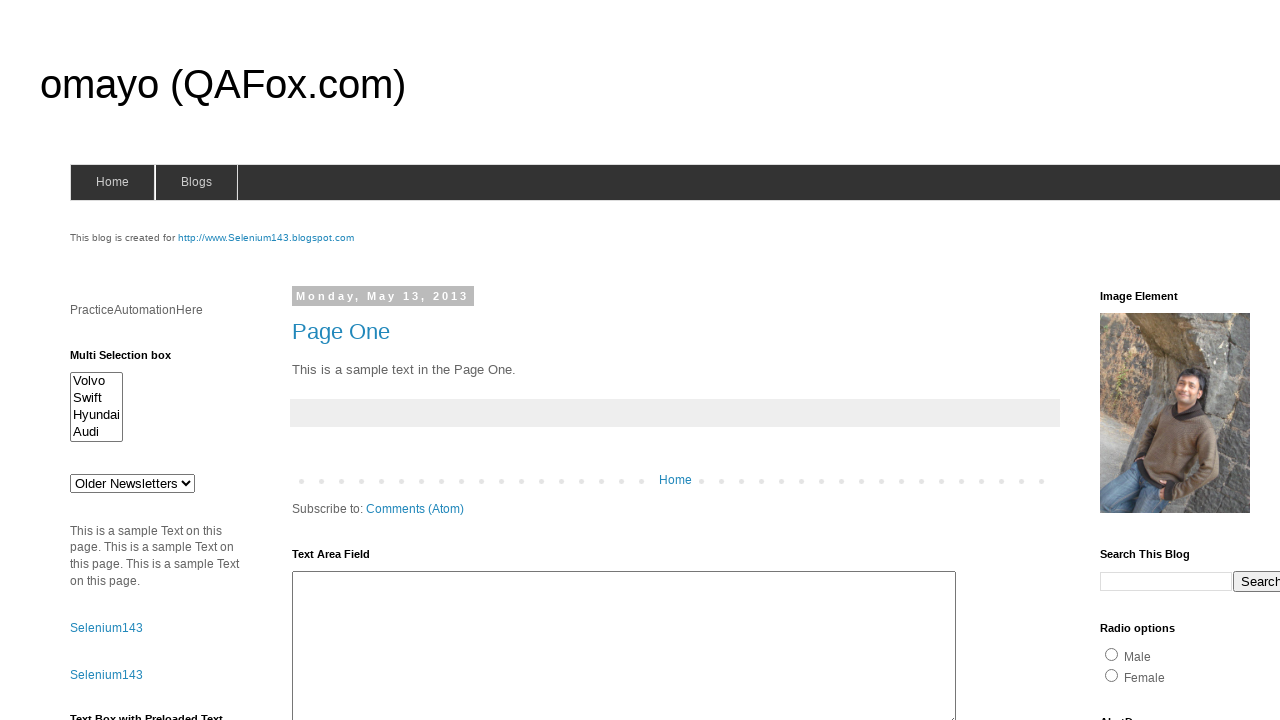

Retrieved all link items from LinkList1 section
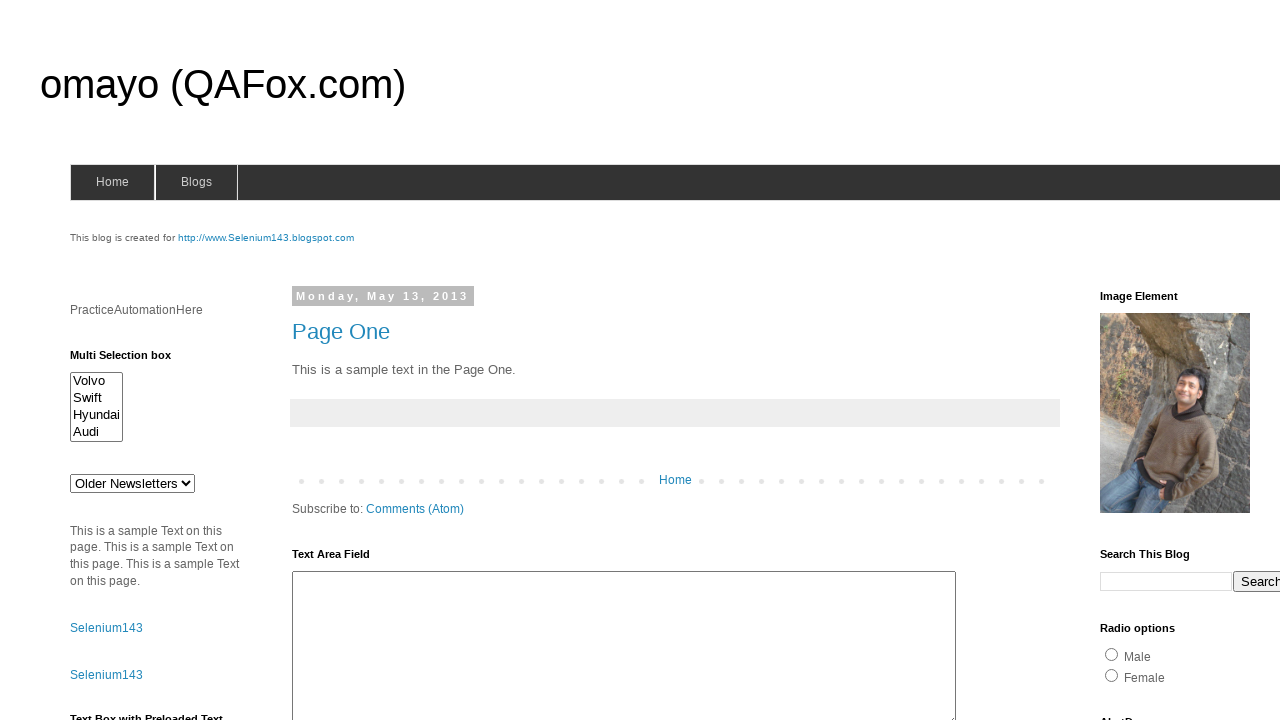

Found 5 links in LinkList1 section
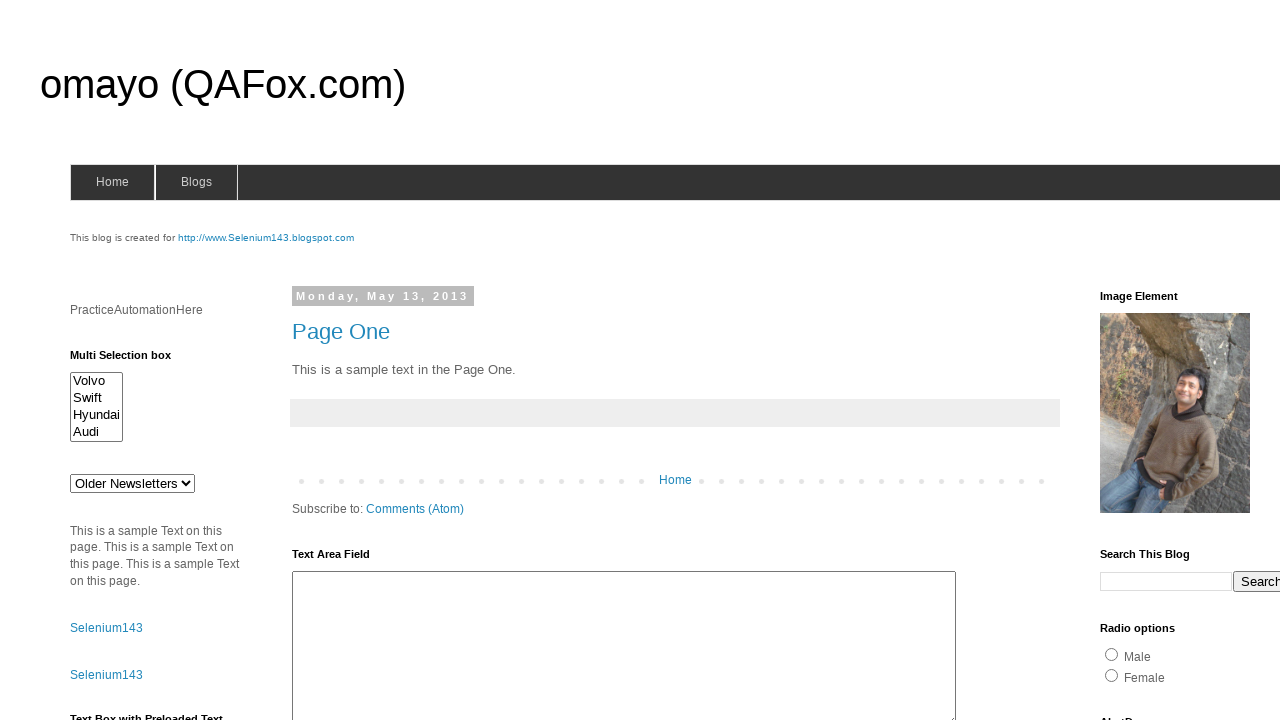

Clicked link 1 from LinkList1 section at (1160, 360) on (//div[@id='LinkList1']//a)[1]
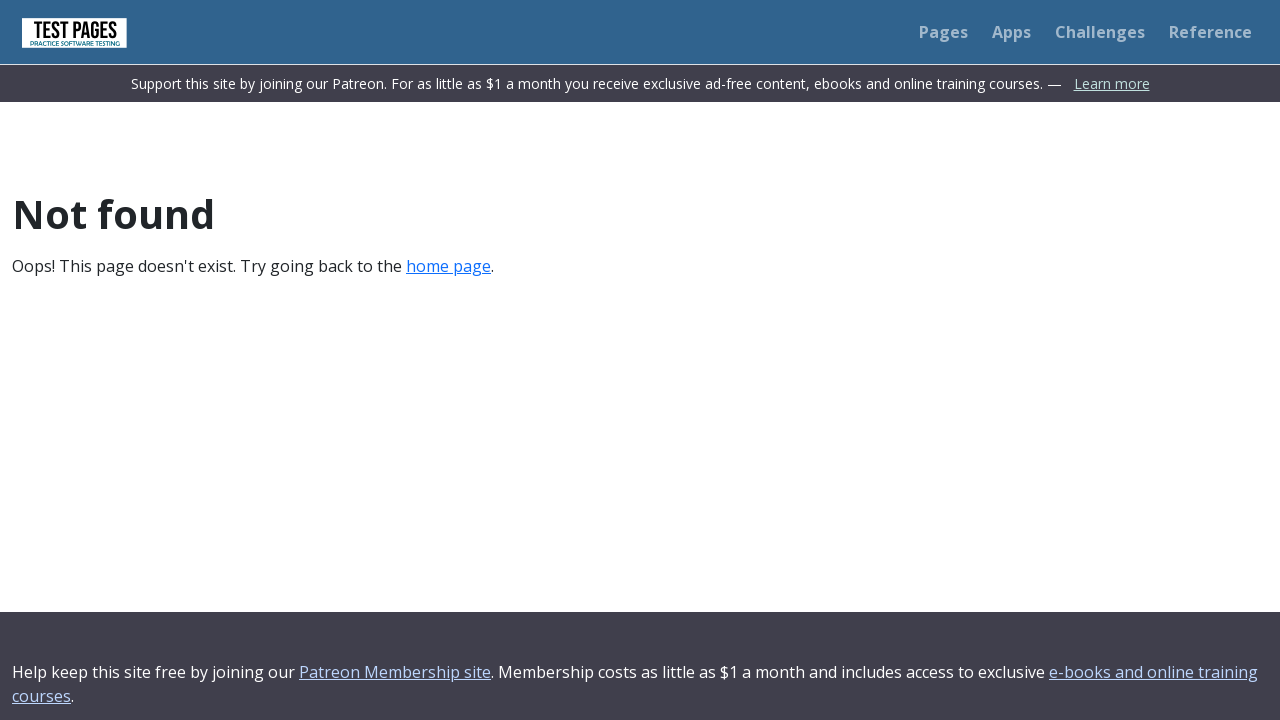

Page loaded after clicking link 1
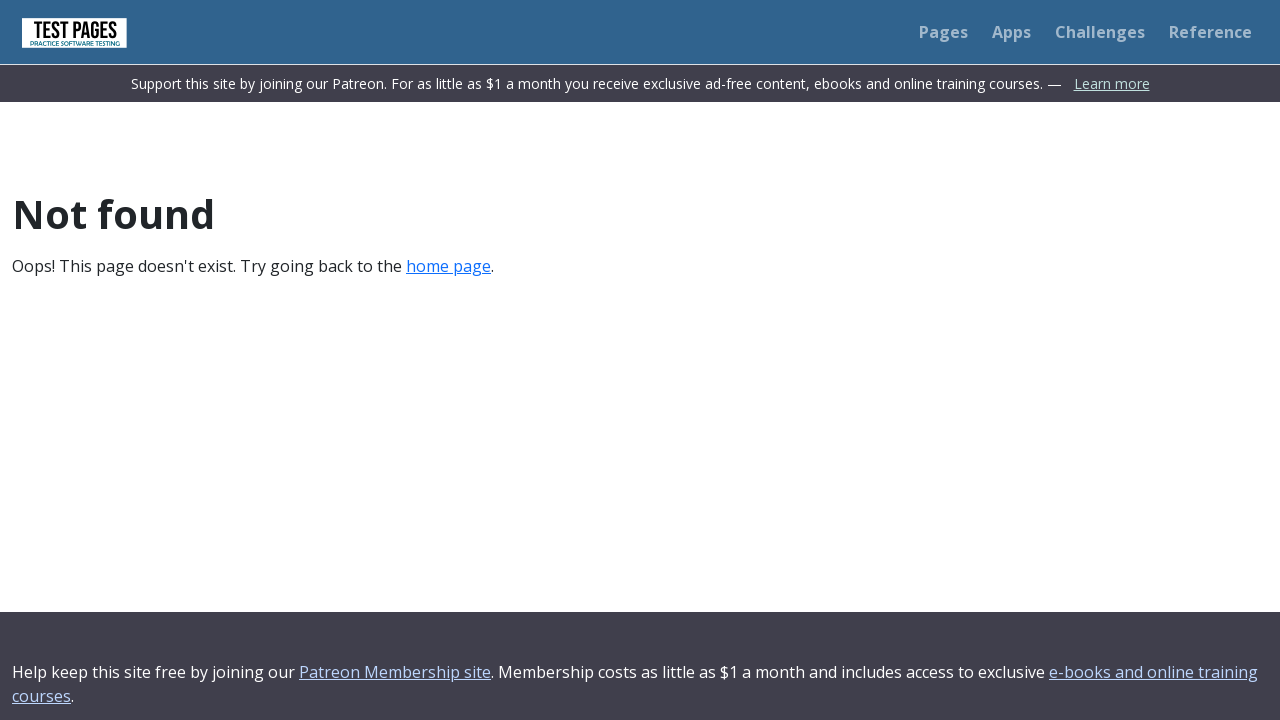

Navigated back from link 1
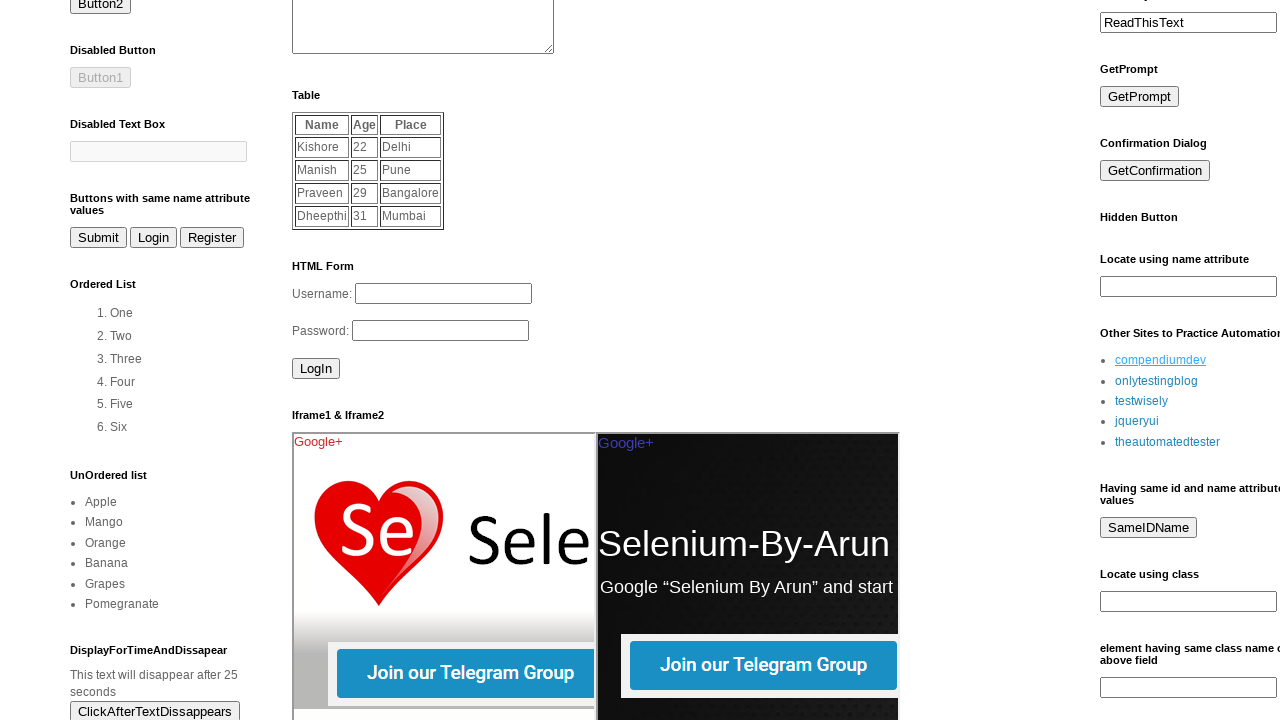

Original page reloaded after navigating back from link 1
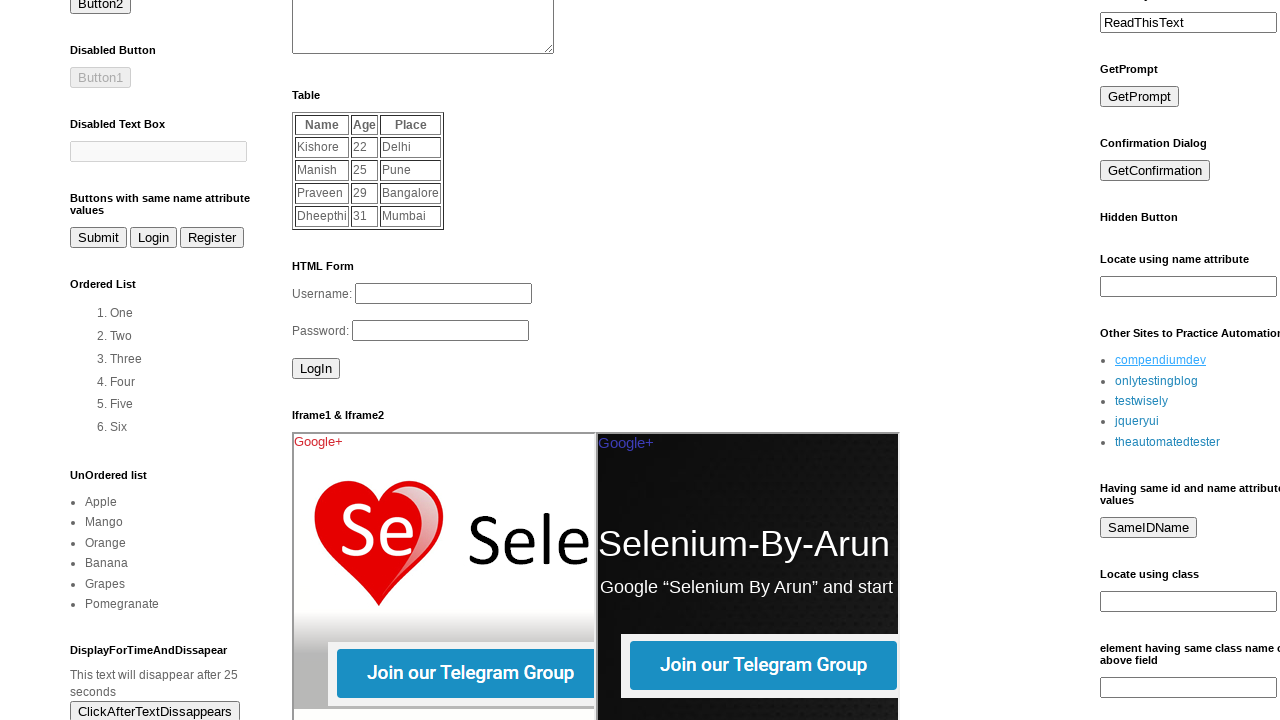

Clicked link 2 from LinkList1 section at (1156, 381) on (//div[@id='LinkList1']//a)[2]
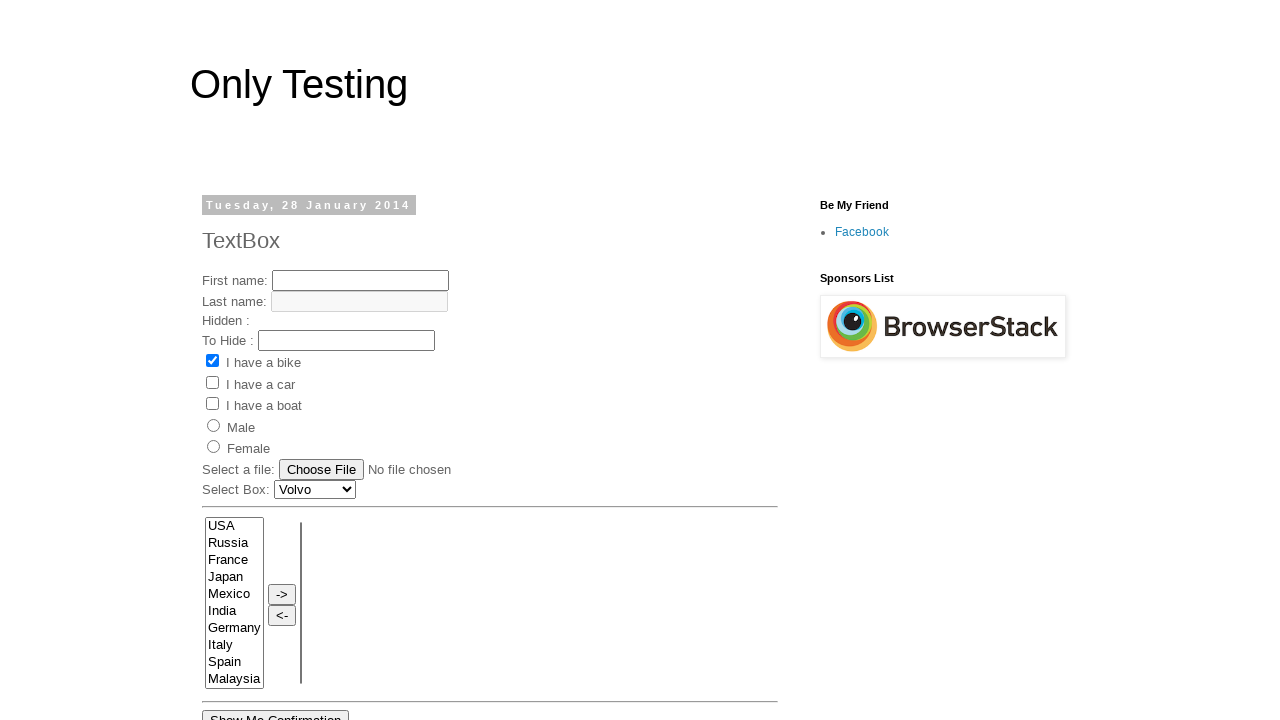

Page loaded after clicking link 2
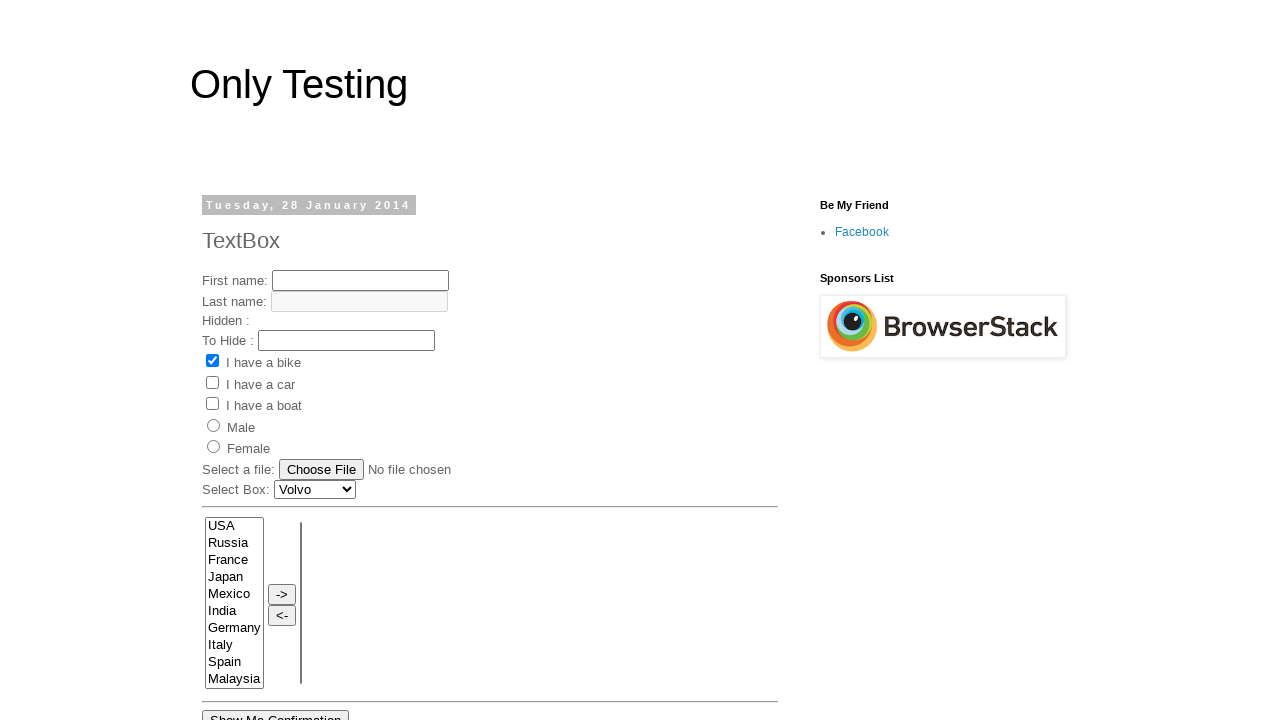

Navigated back from link 2
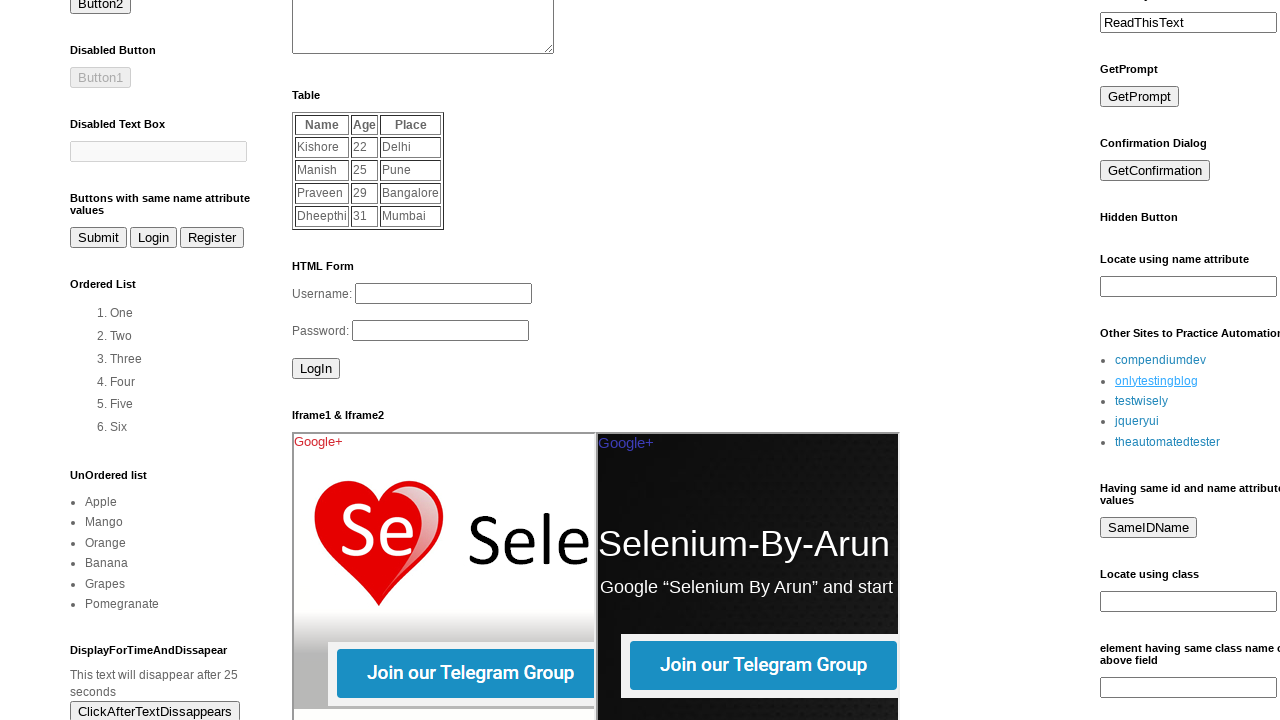

Original page reloaded after navigating back from link 2
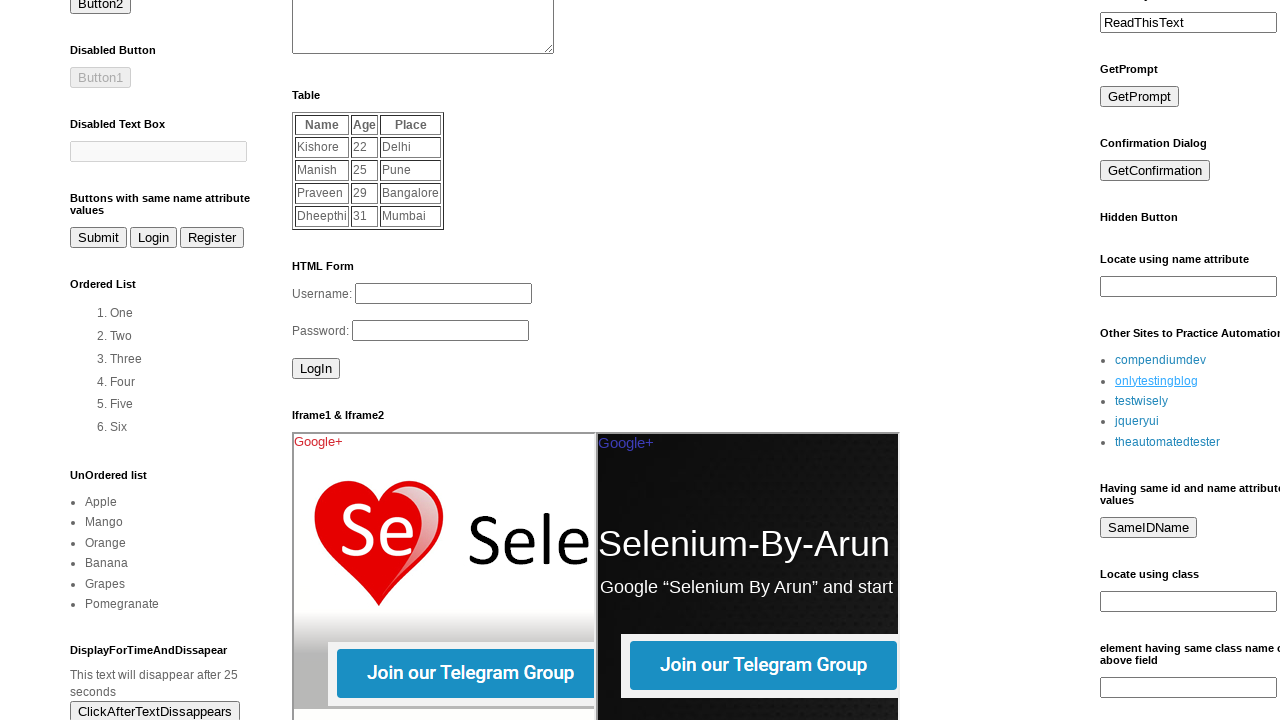

Clicked link 3 from LinkList1 section at (1142, 401) on (//div[@id='LinkList1']//a)[3]
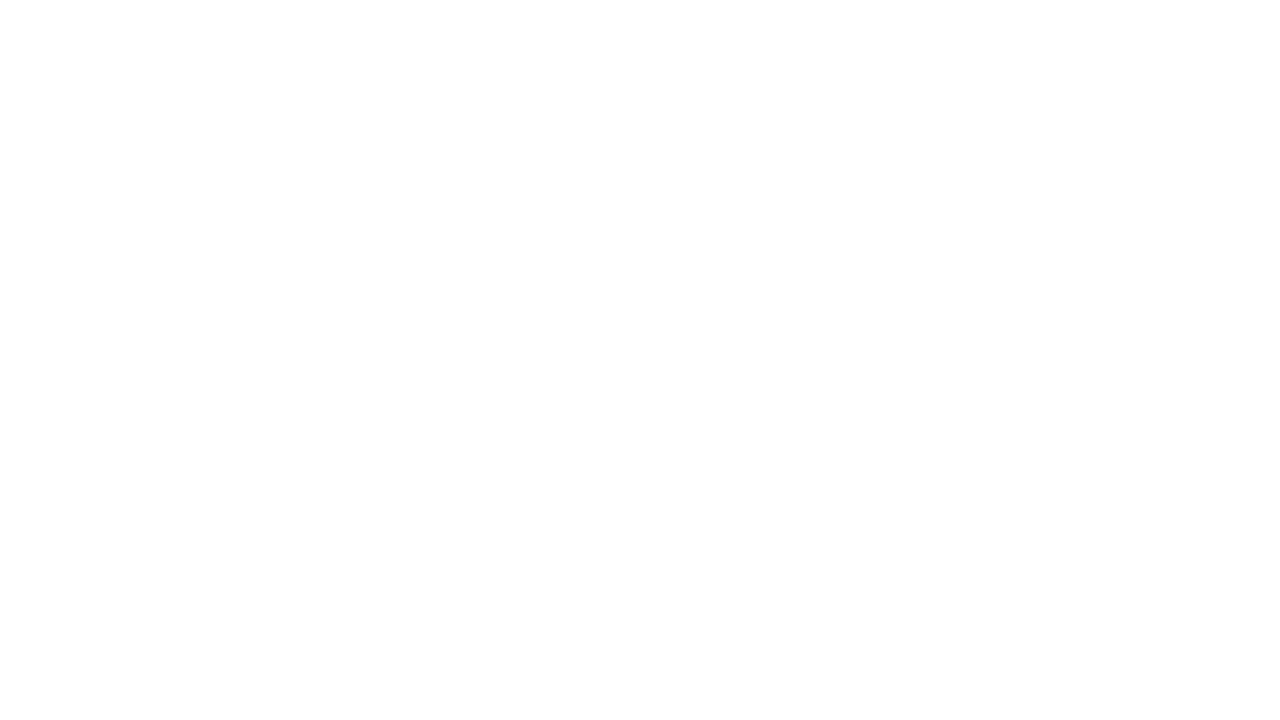

Page loaded after clicking link 3
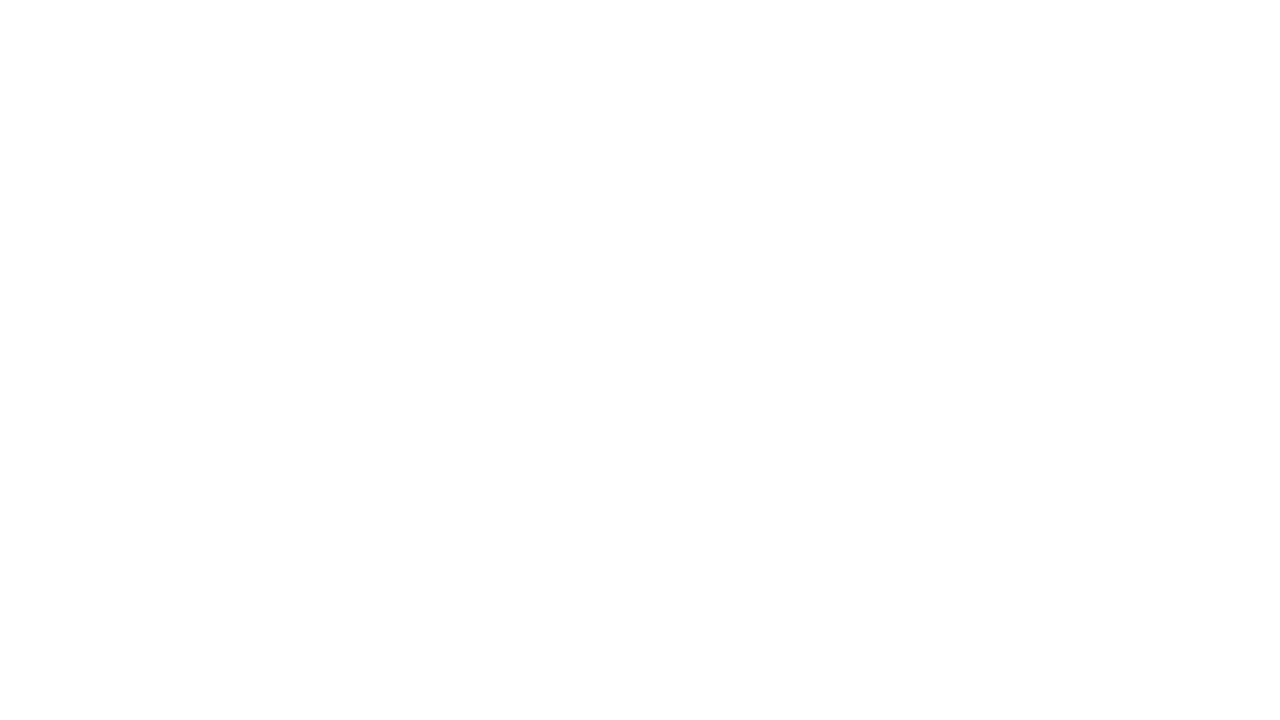

Navigated back from link 3
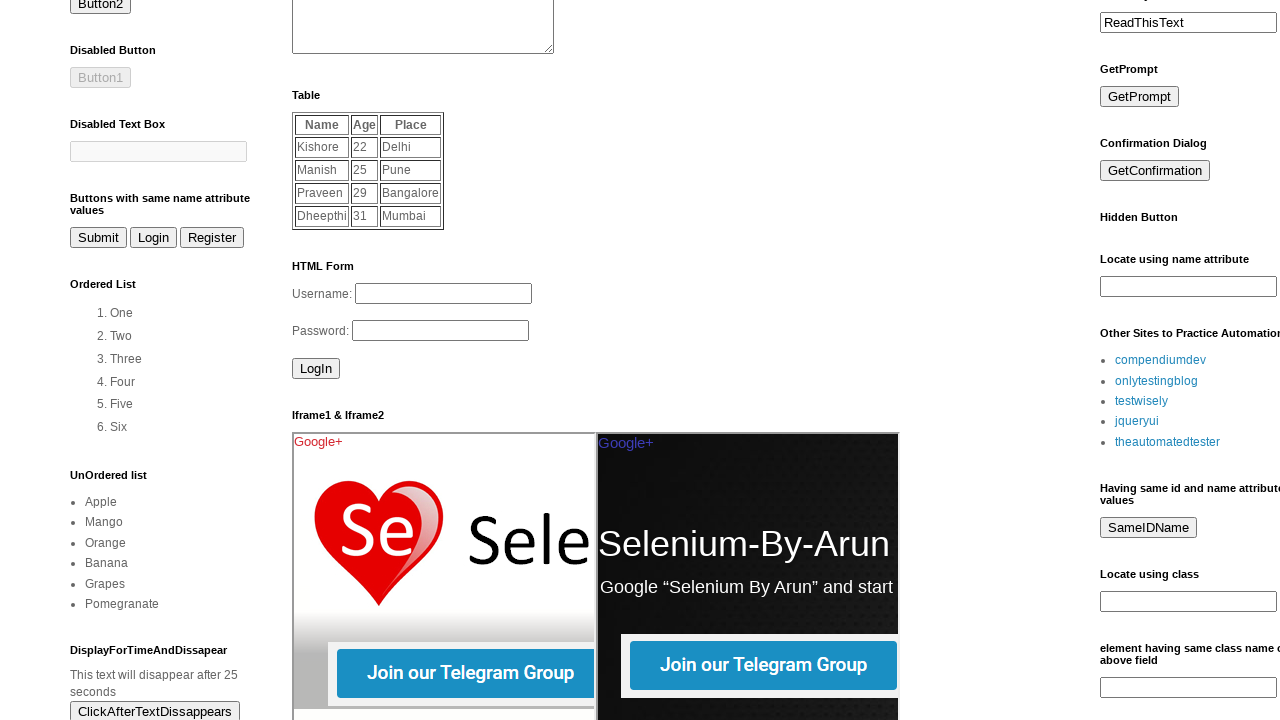

Original page reloaded after navigating back from link 3
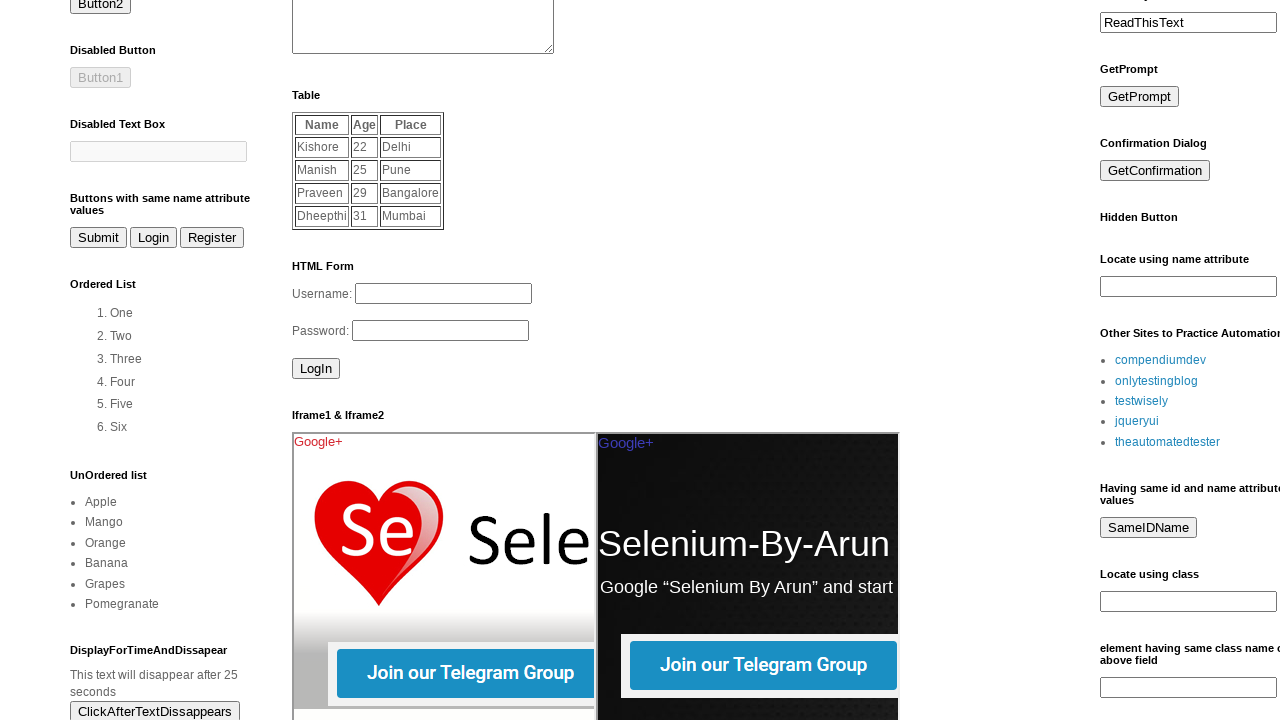

Clicked link 4 from LinkList1 section at (1137, 421) on (//div[@id='LinkList1']//a)[4]
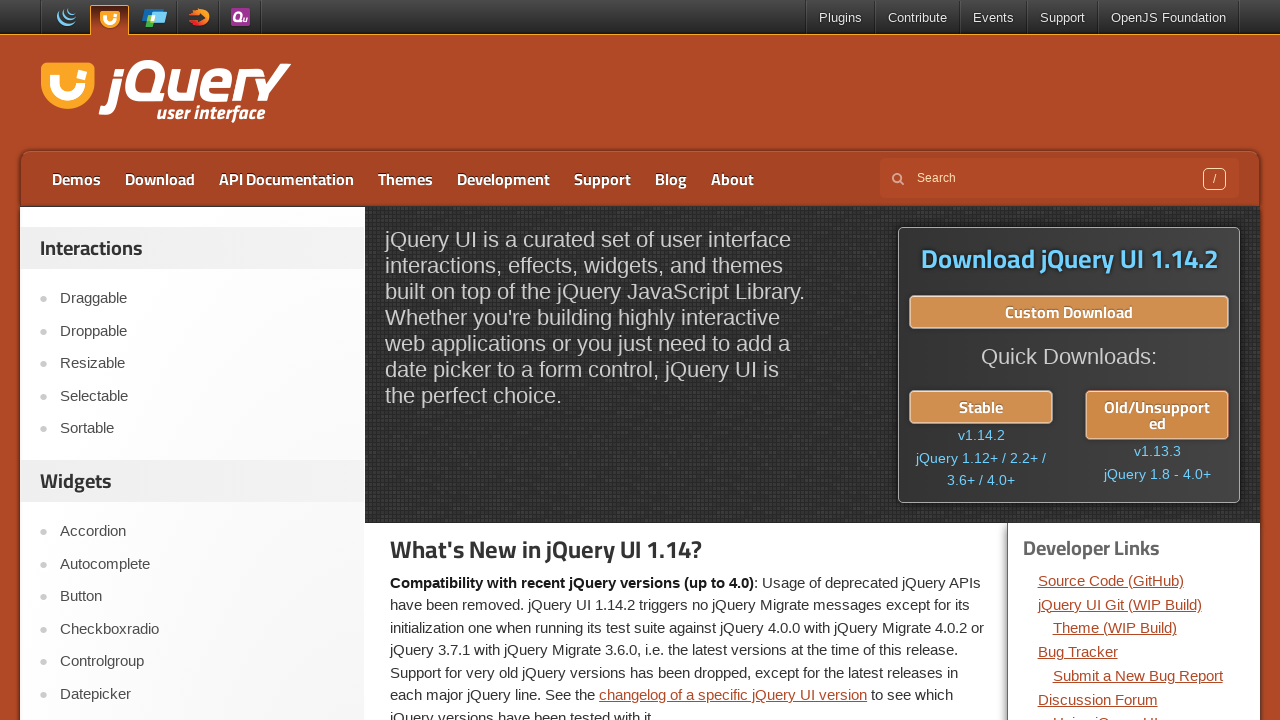

Page loaded after clicking link 4
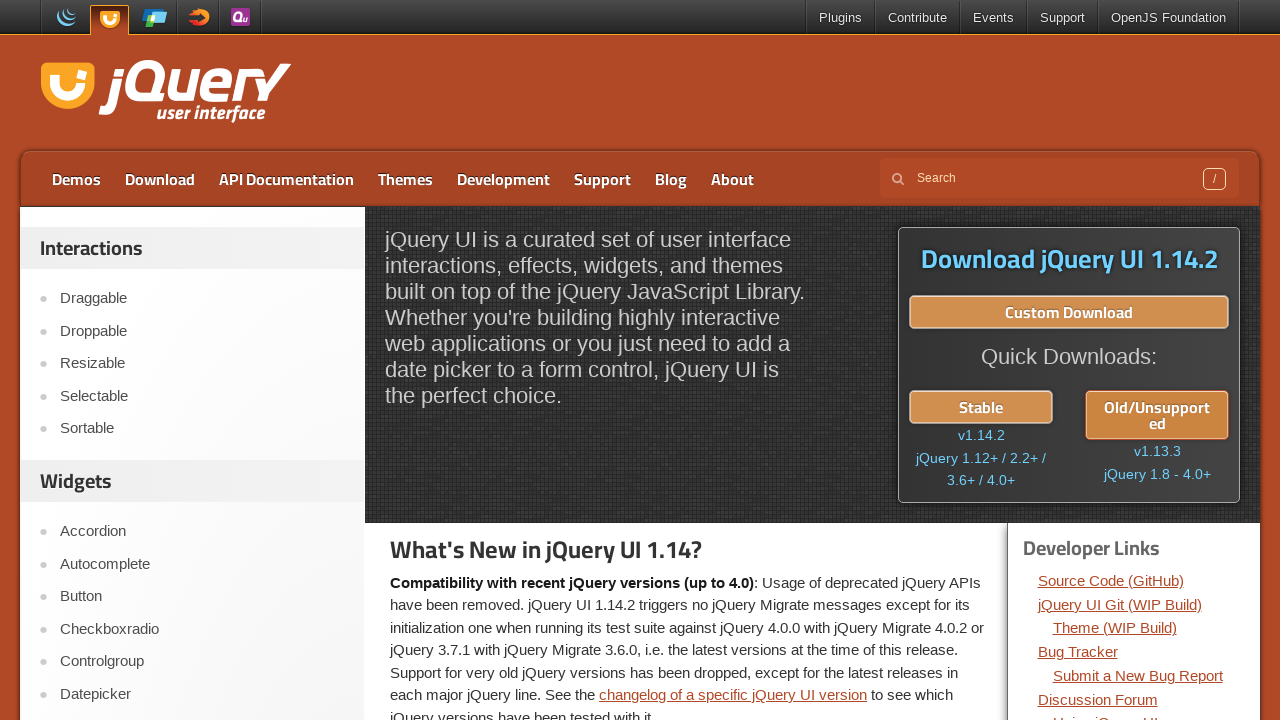

Navigated back from link 4
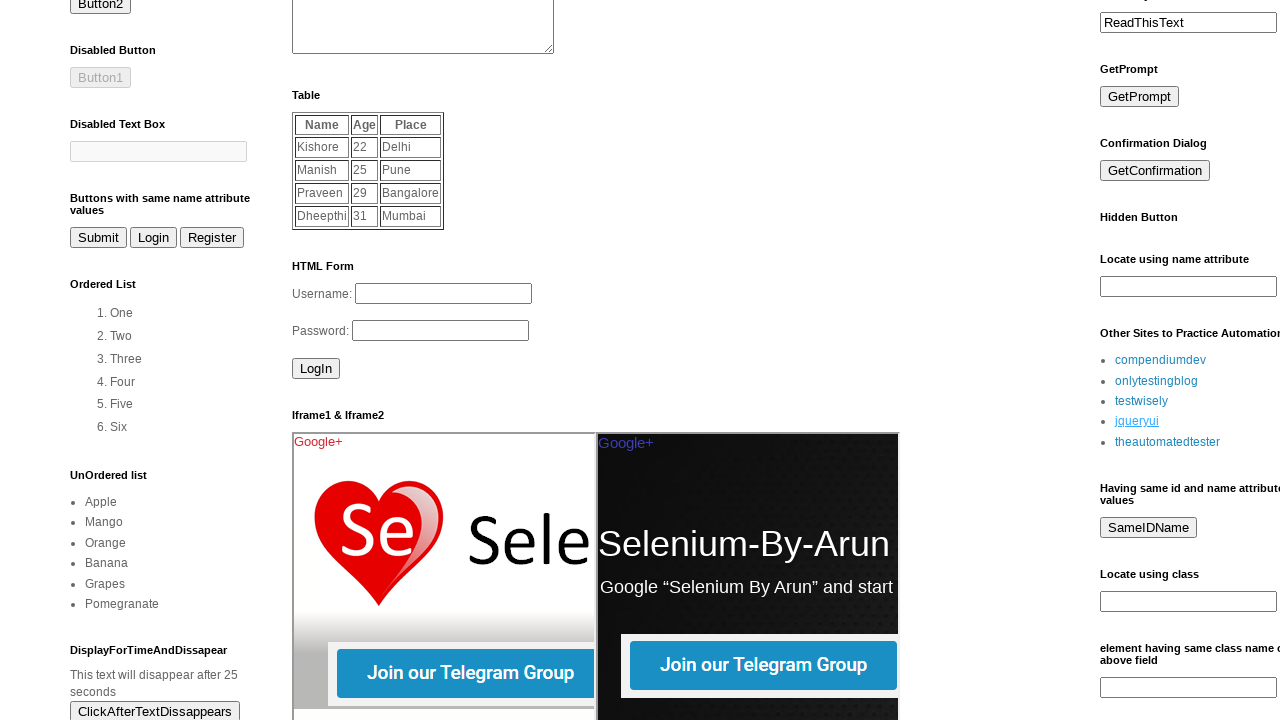

Original page reloaded after navigating back from link 4
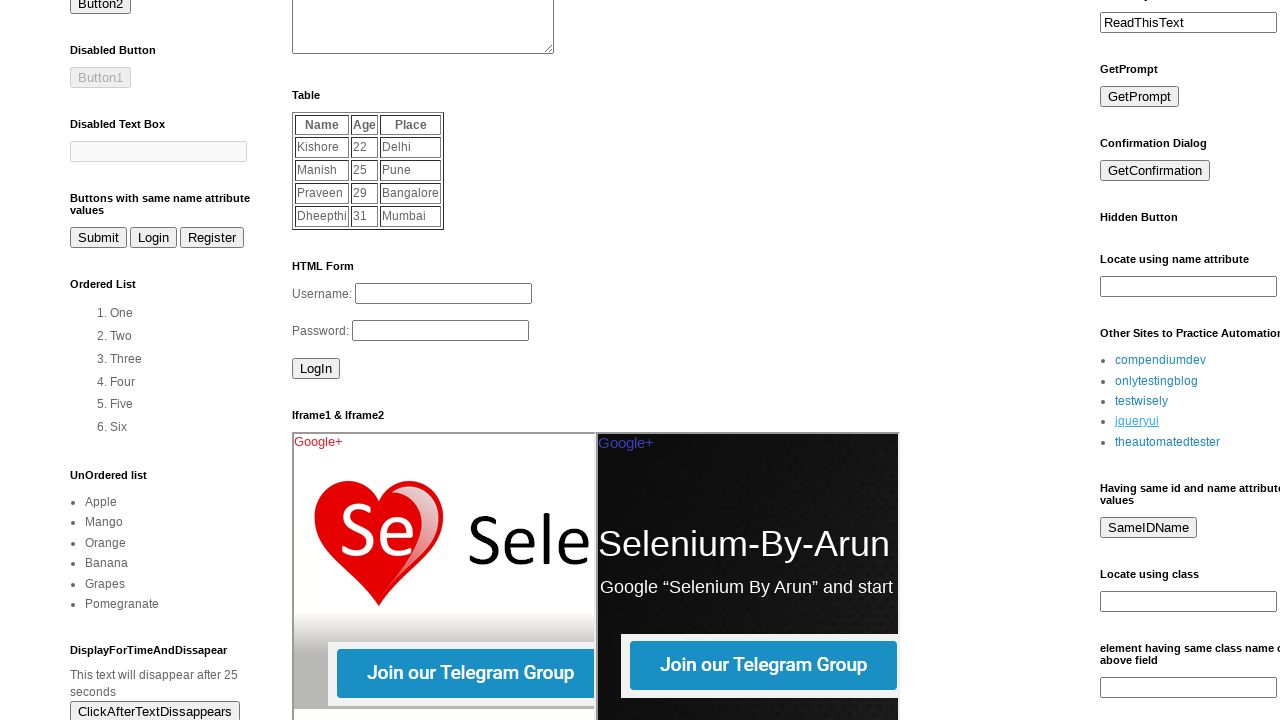

Clicked link 5 from LinkList1 section at (1168, 442) on (//div[@id='LinkList1']//a)[5]
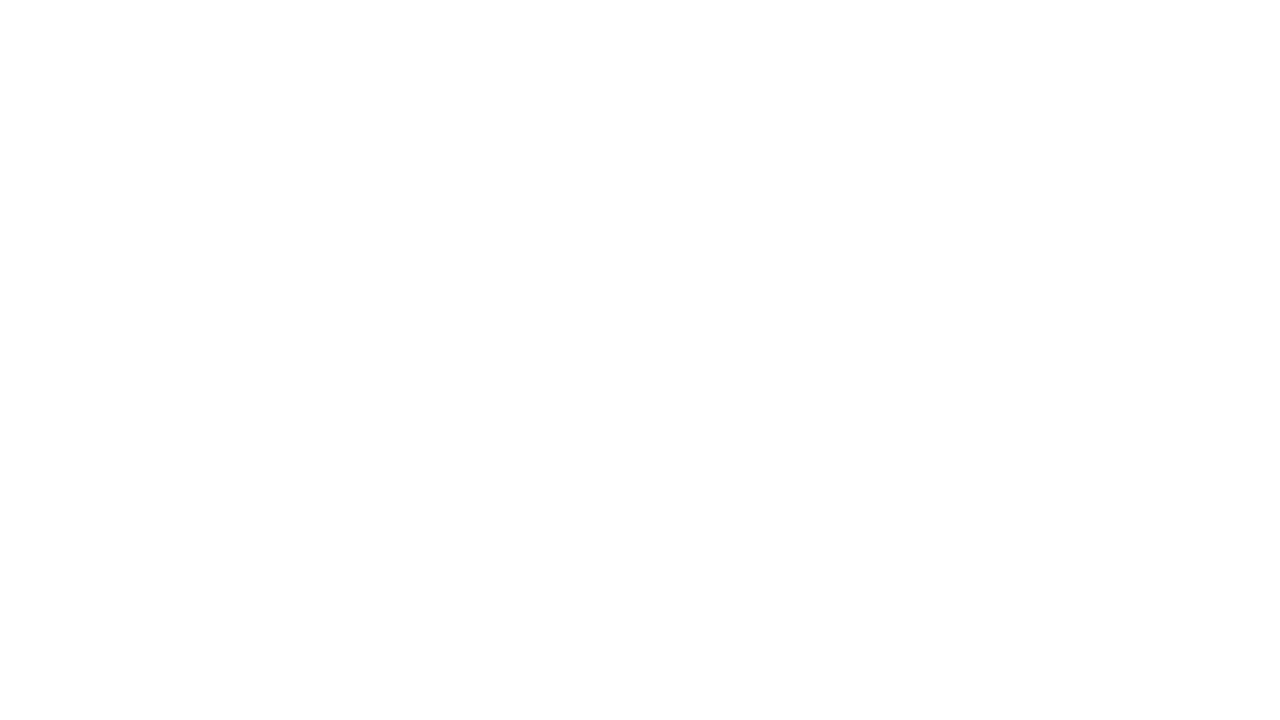

Page loaded after clicking link 5
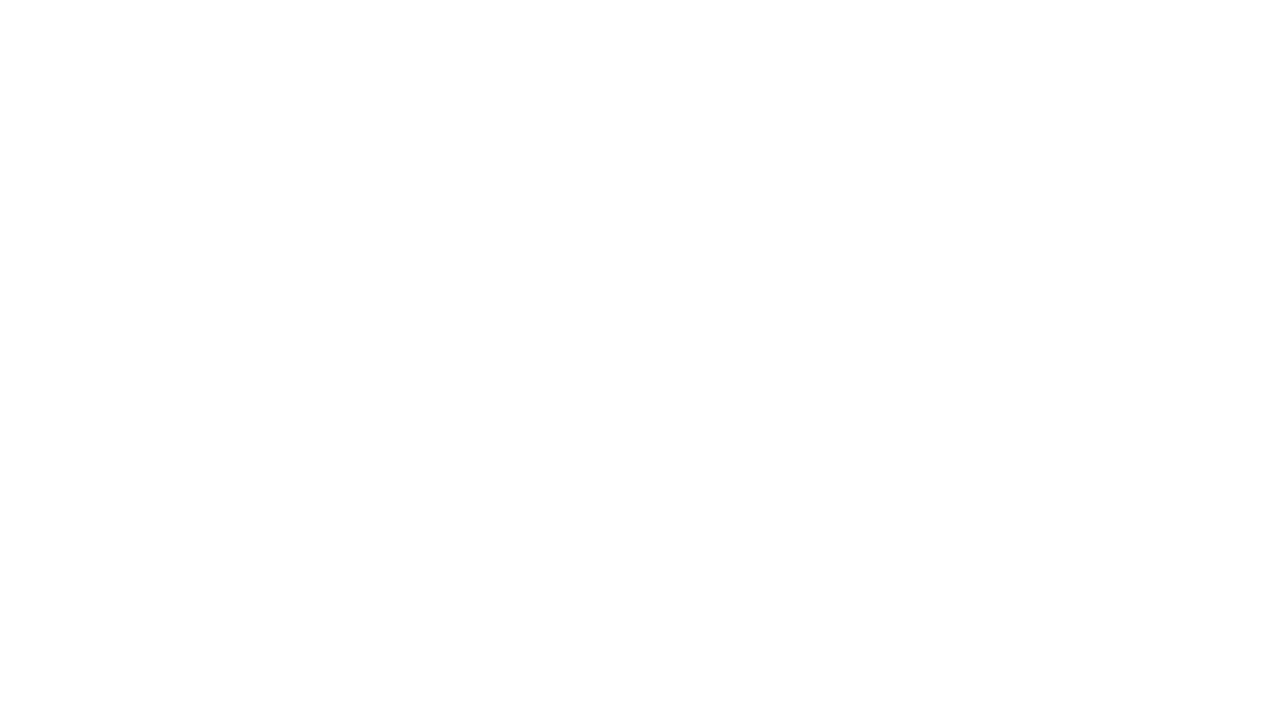

Navigated back from link 5
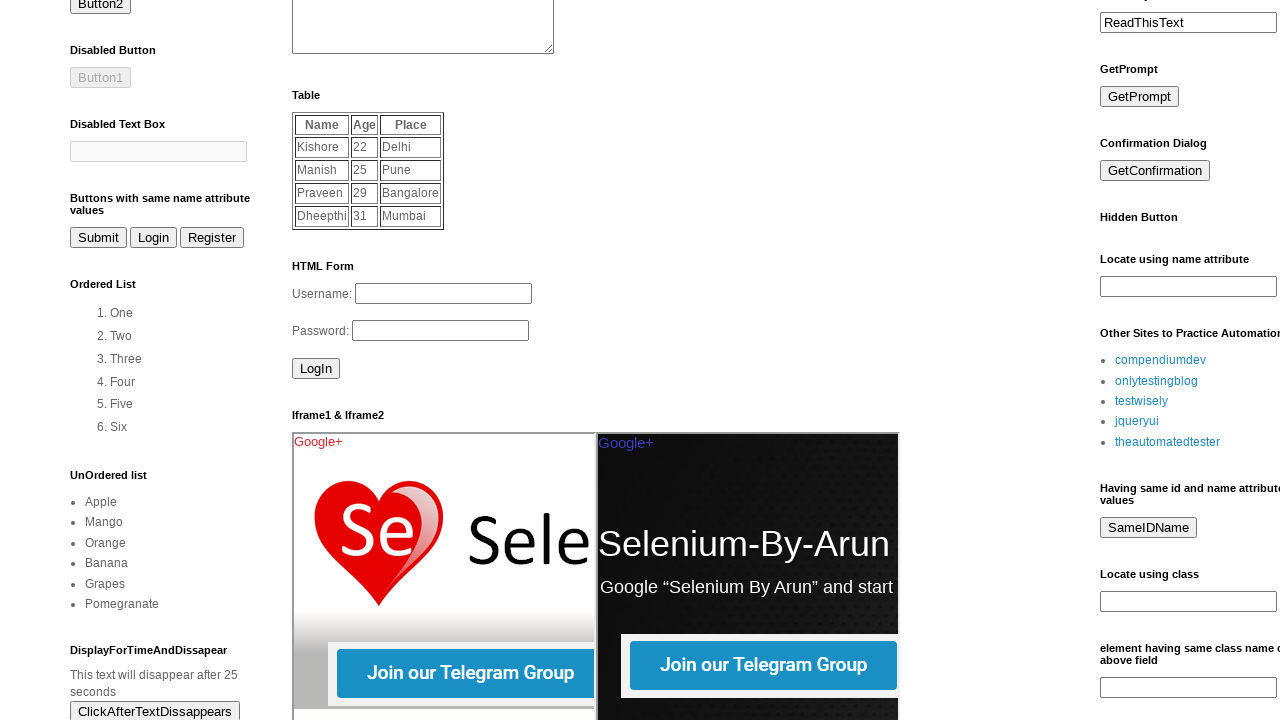

Original page reloaded after navigating back from link 5
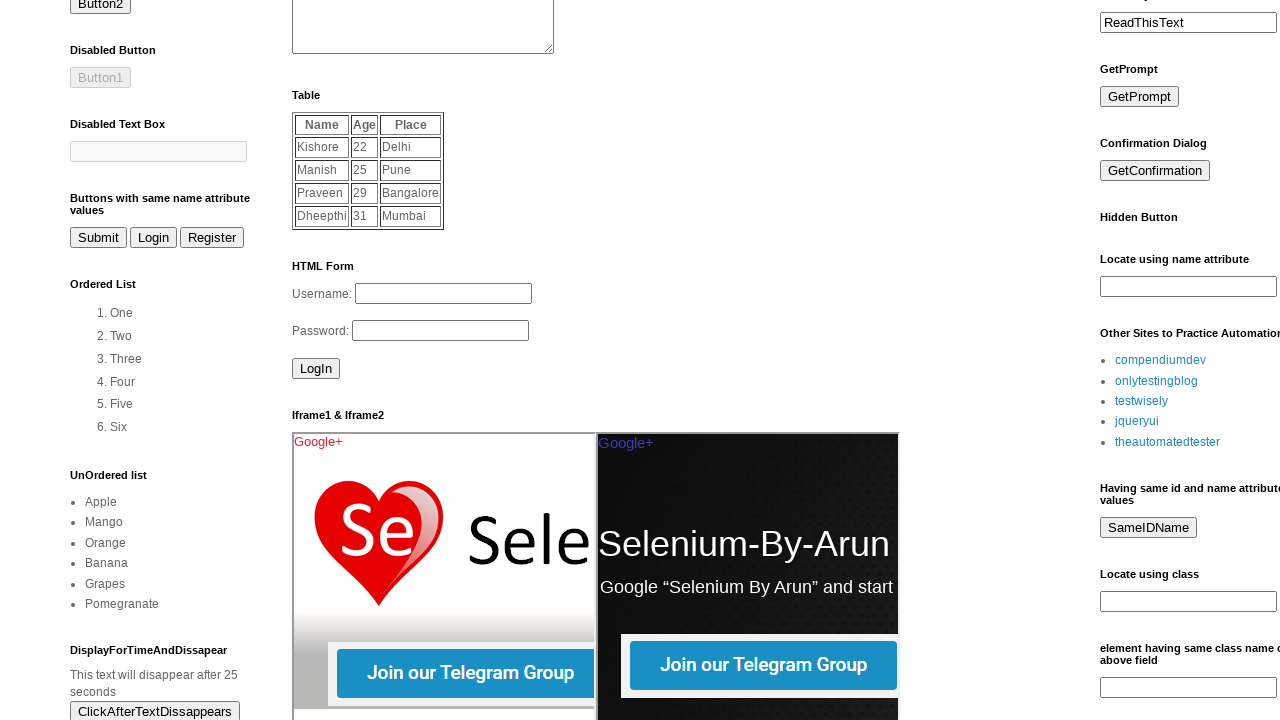

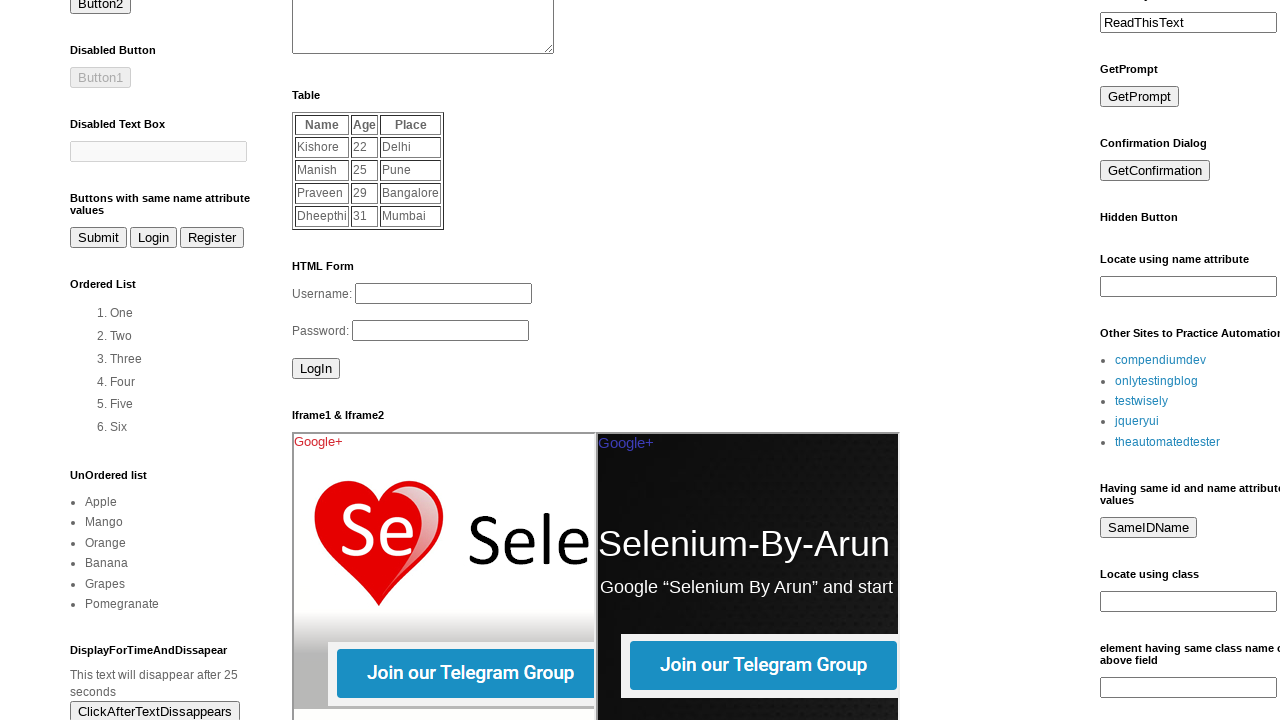